Tests the complete flight booking flow on BlazeDemo, including selecting departure and destination cities, choosing a flight, filling in passenger and payment details, and completing the purchase.

Starting URL: https://blazedemo.com/

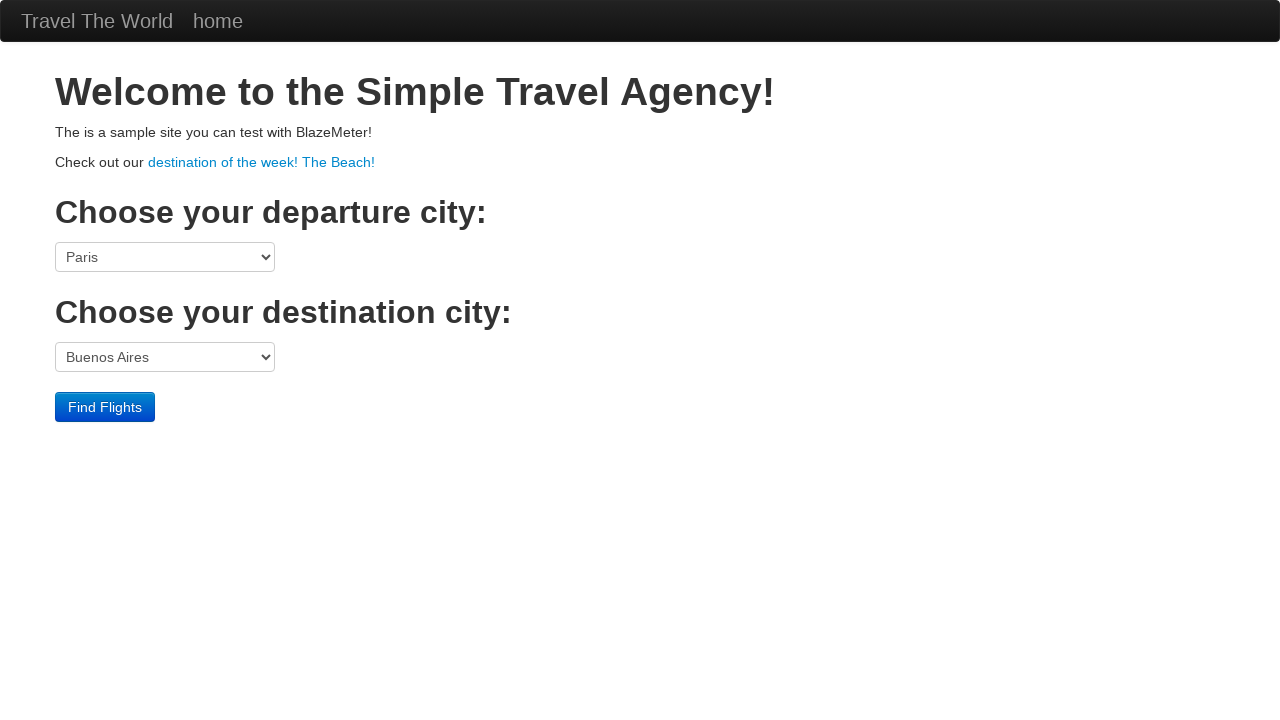

Selected departure city (Portland) from dropdown on select[name='fromPort']
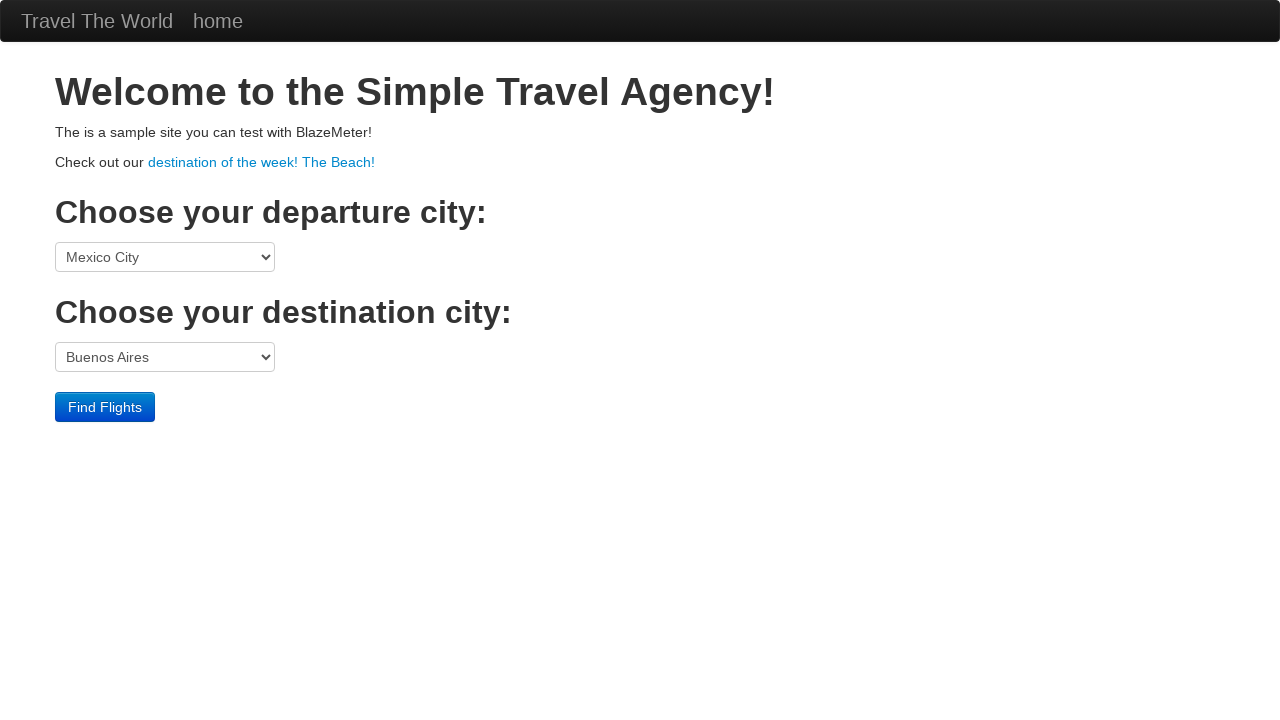

Selected destination city (London) from dropdown on select[name='toPort']
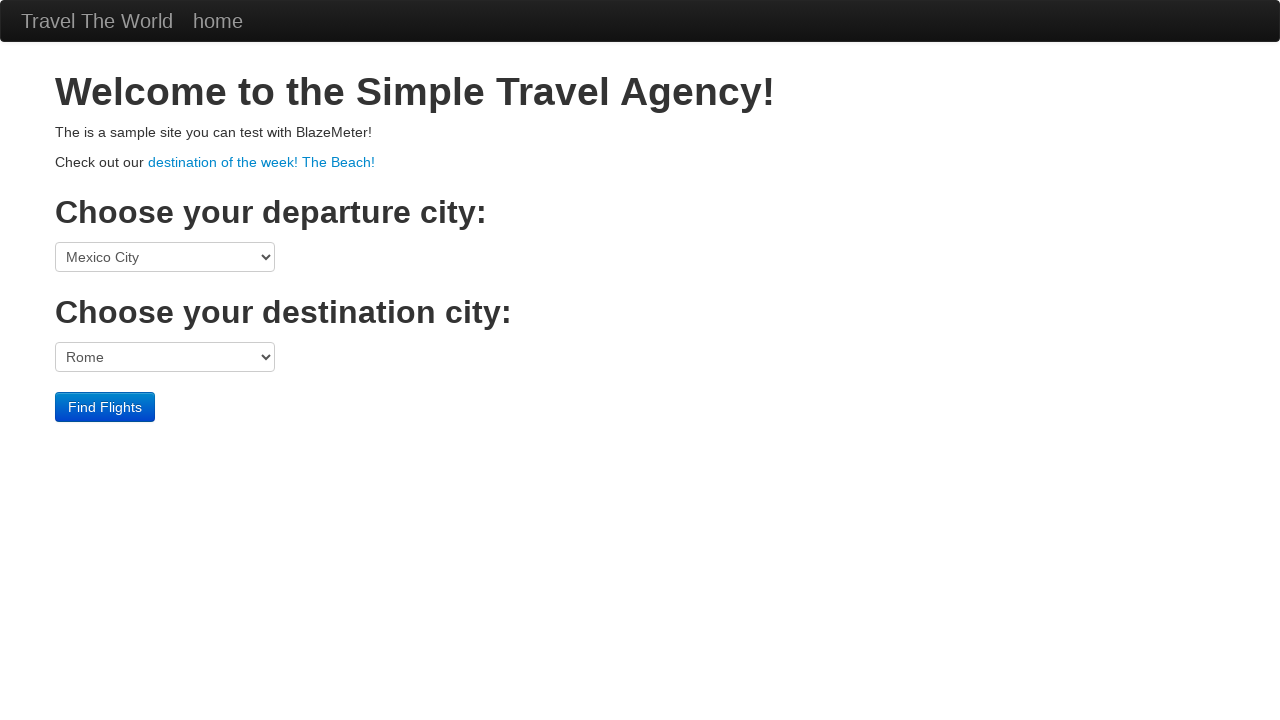

Clicked Find Flights button at (105, 407) on input[type='submit']
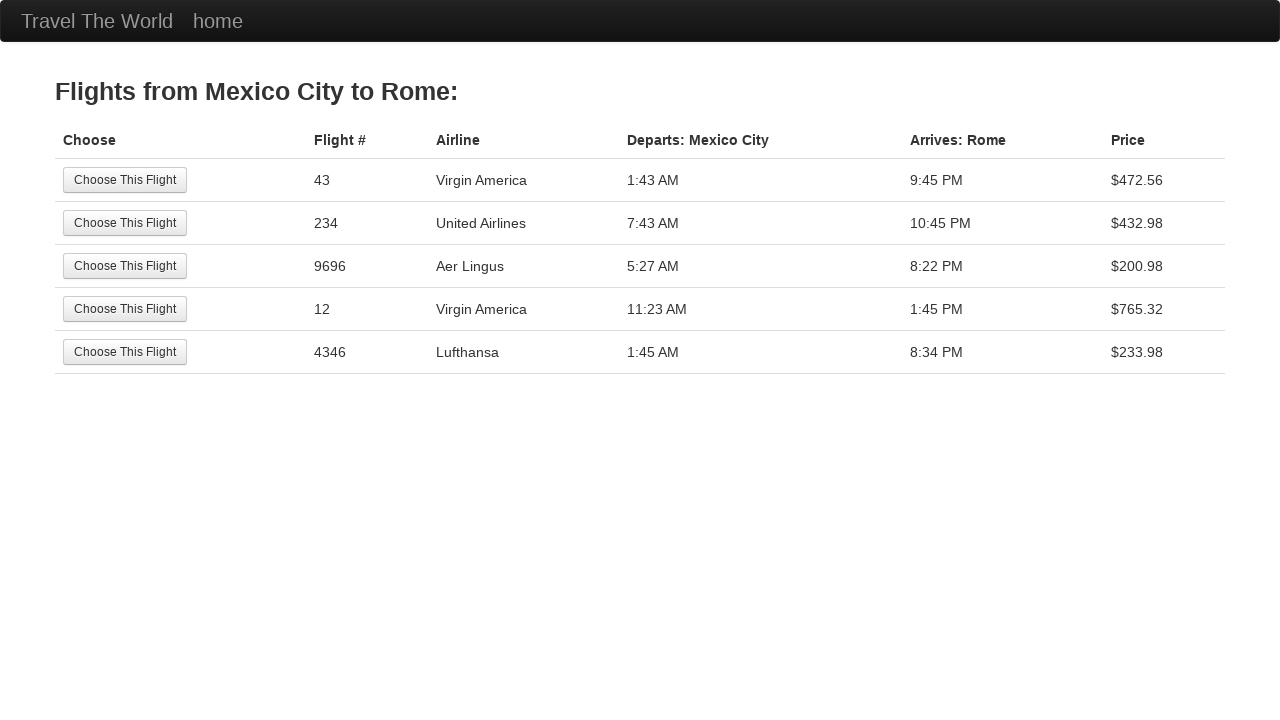

Waited for flights page to load
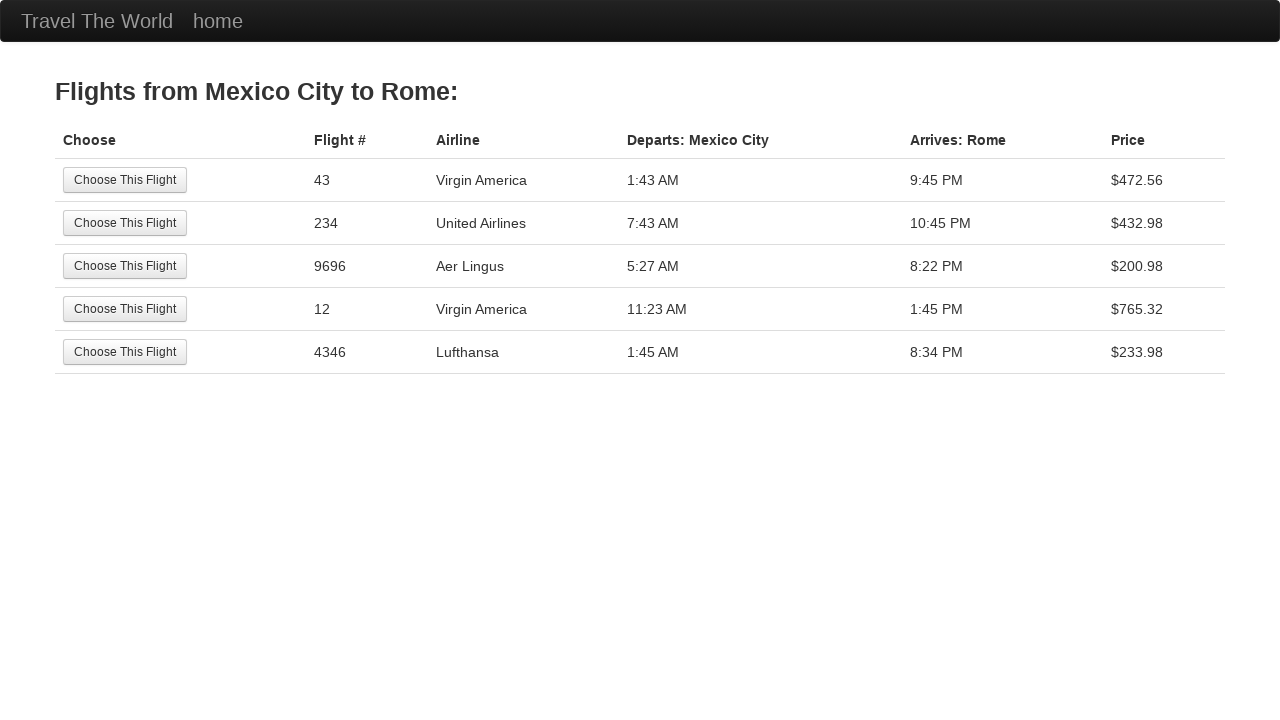

Selected third flight option at (125, 266) on (//input[@type='submit'])[3]
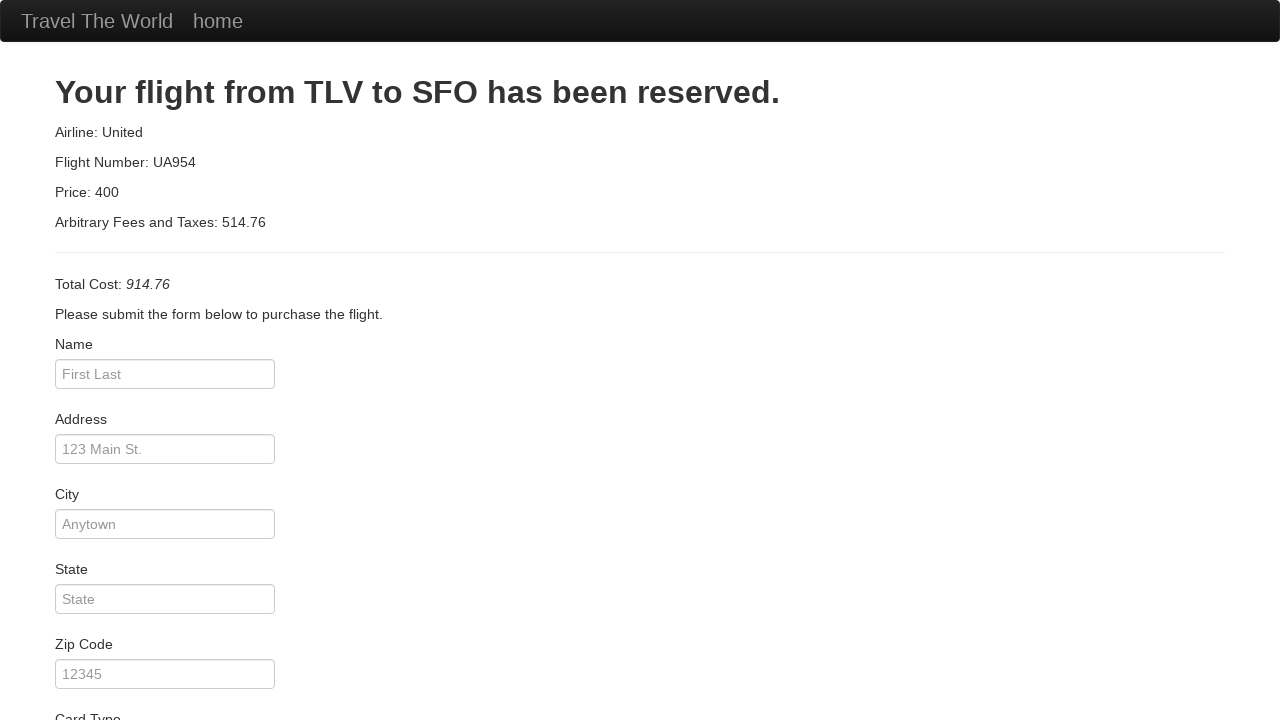

Filled in passenger name 'NagaLakshmi' on #inputName
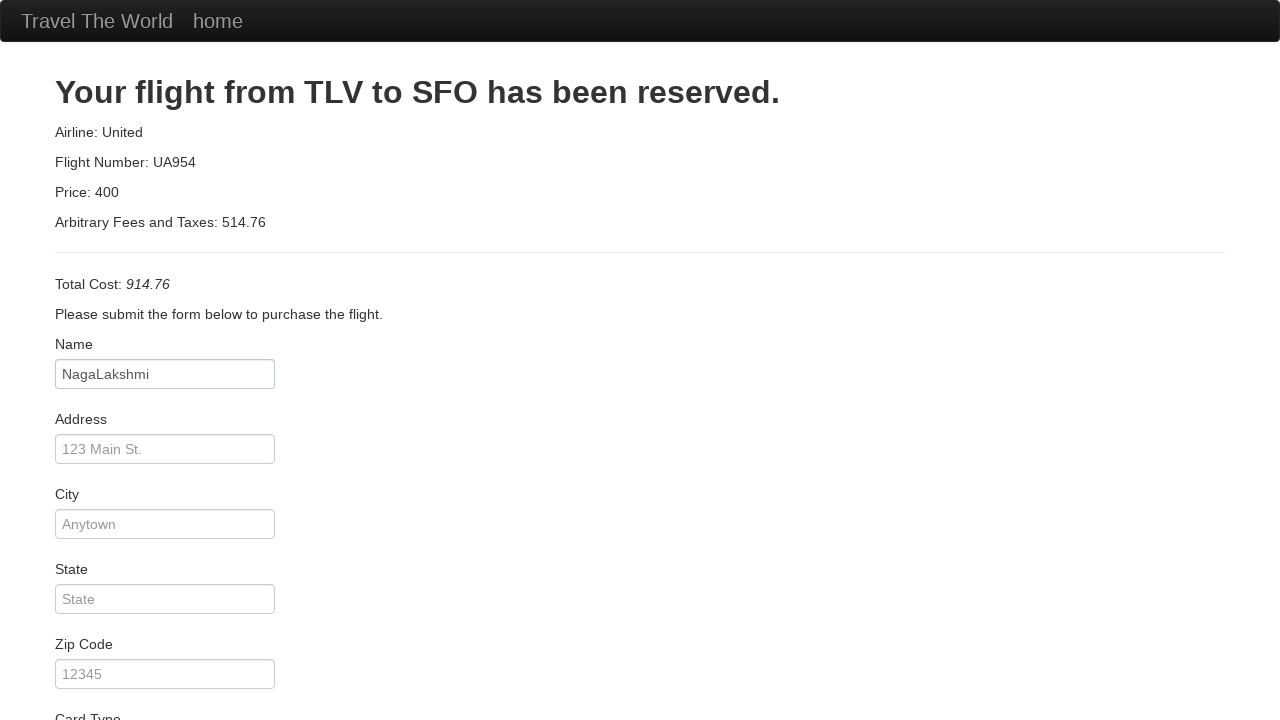

Filled in address '6275 Redcanyon' on #address
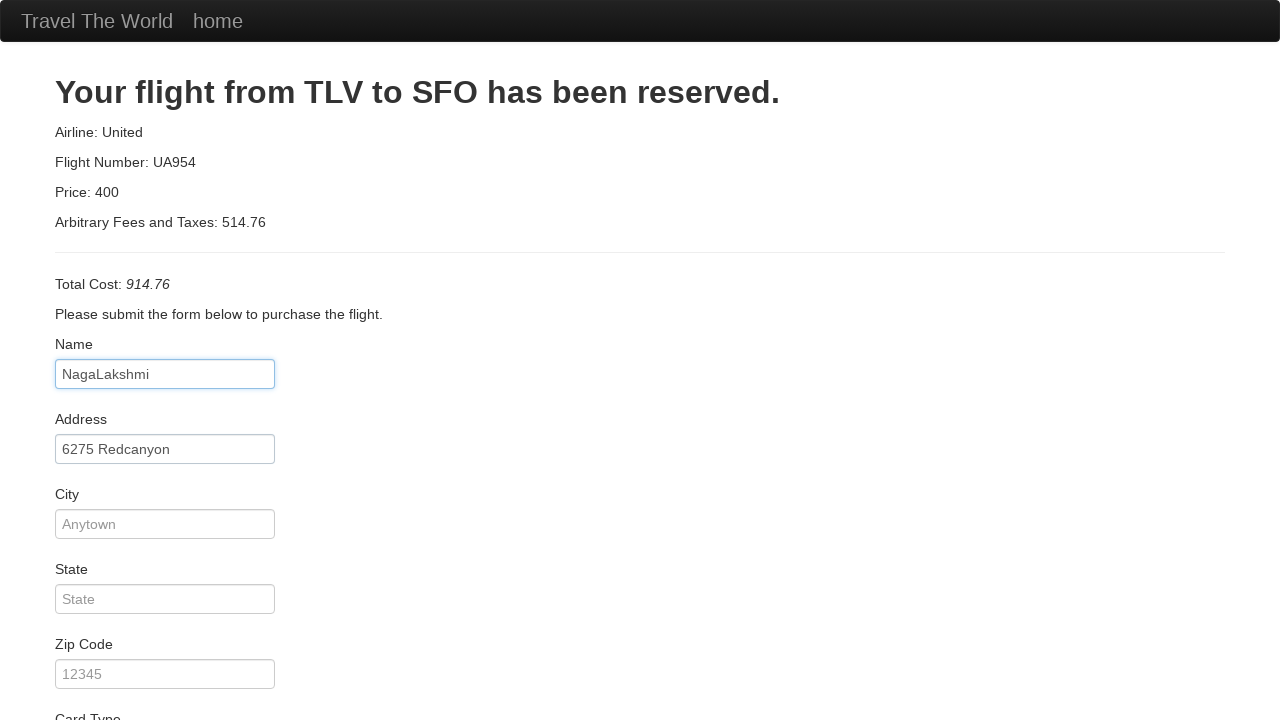

Filled in city 'HighlandsRanch' on #city
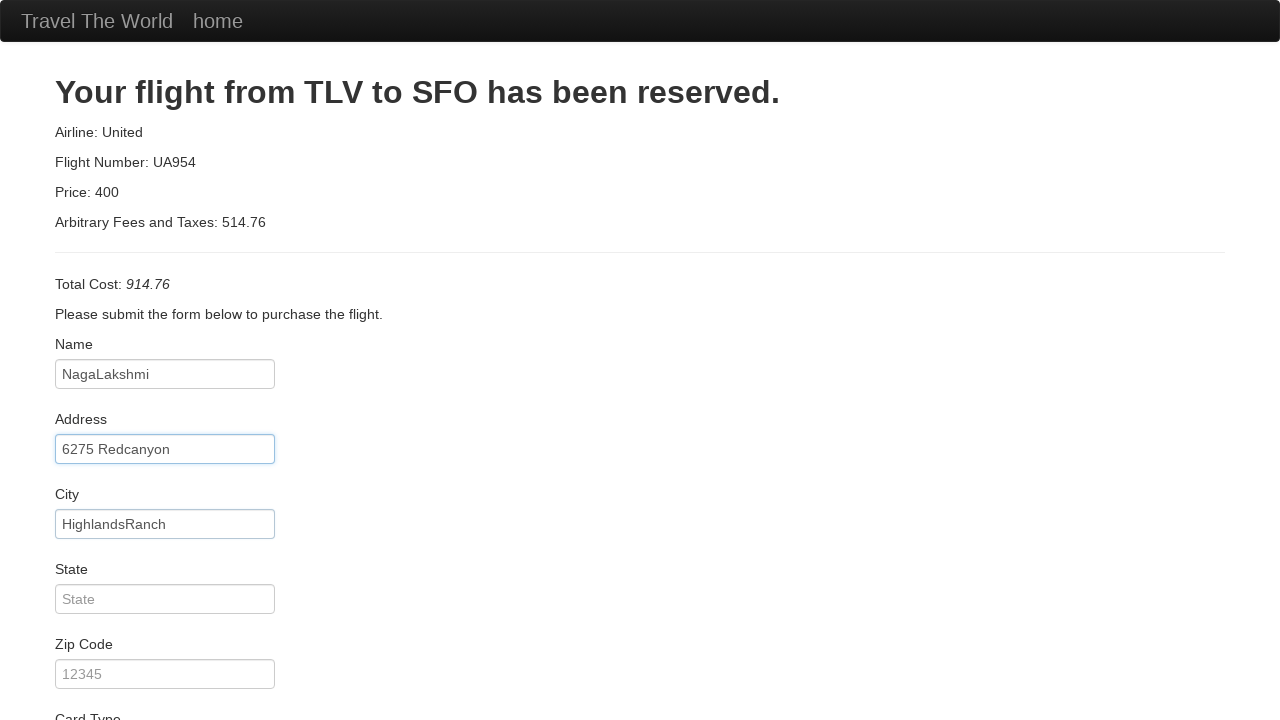

Filled in state 'Colorado' on #state
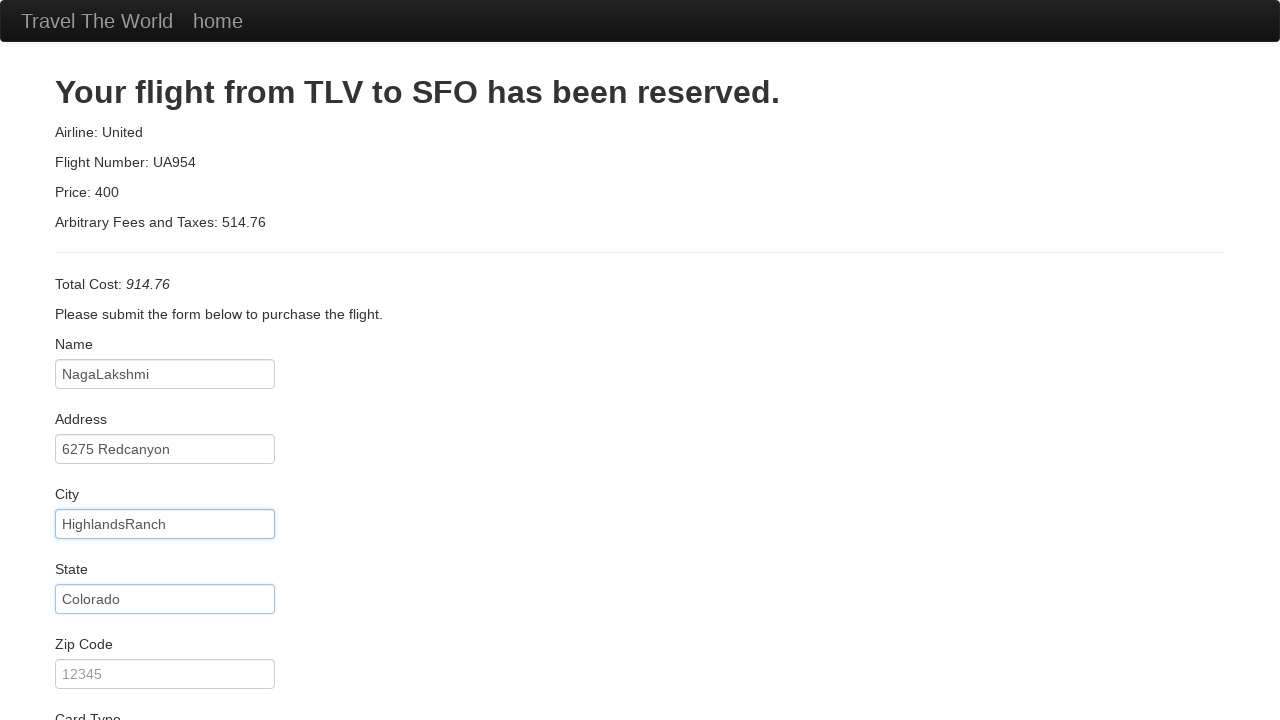

Filled in zip code '80130' on #zipCode
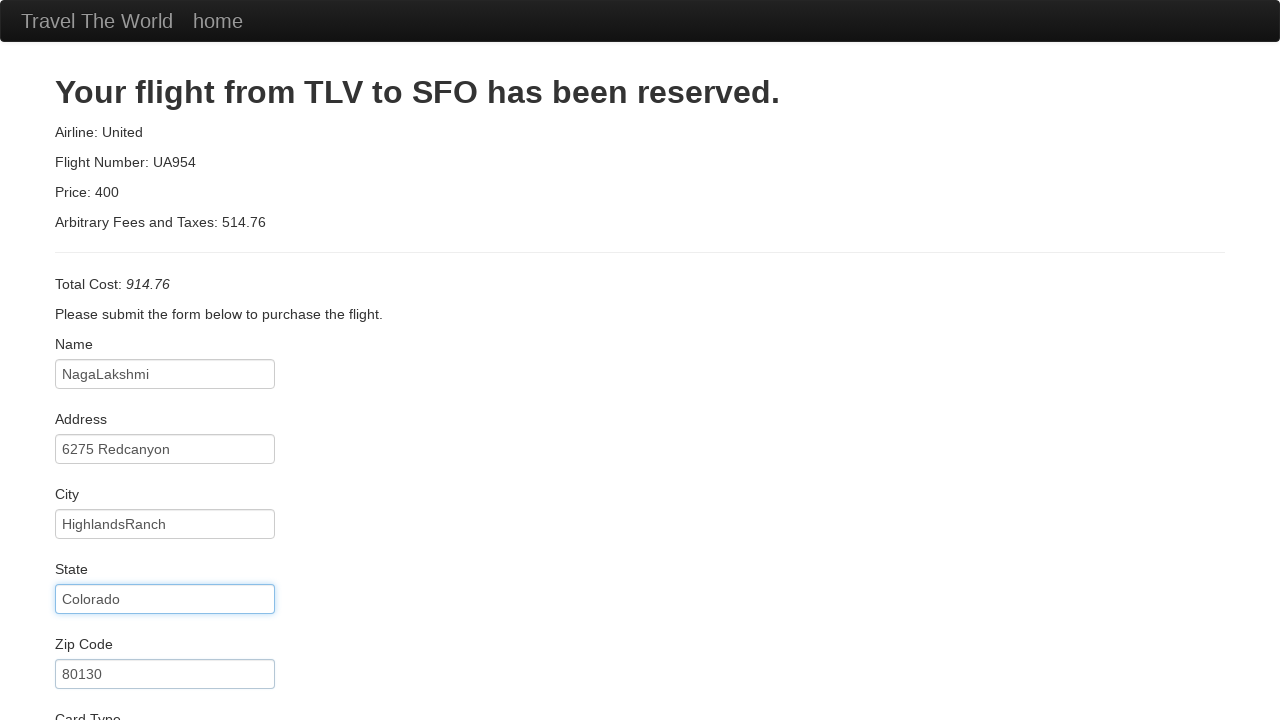

Selected card type (American Express) on #cardType
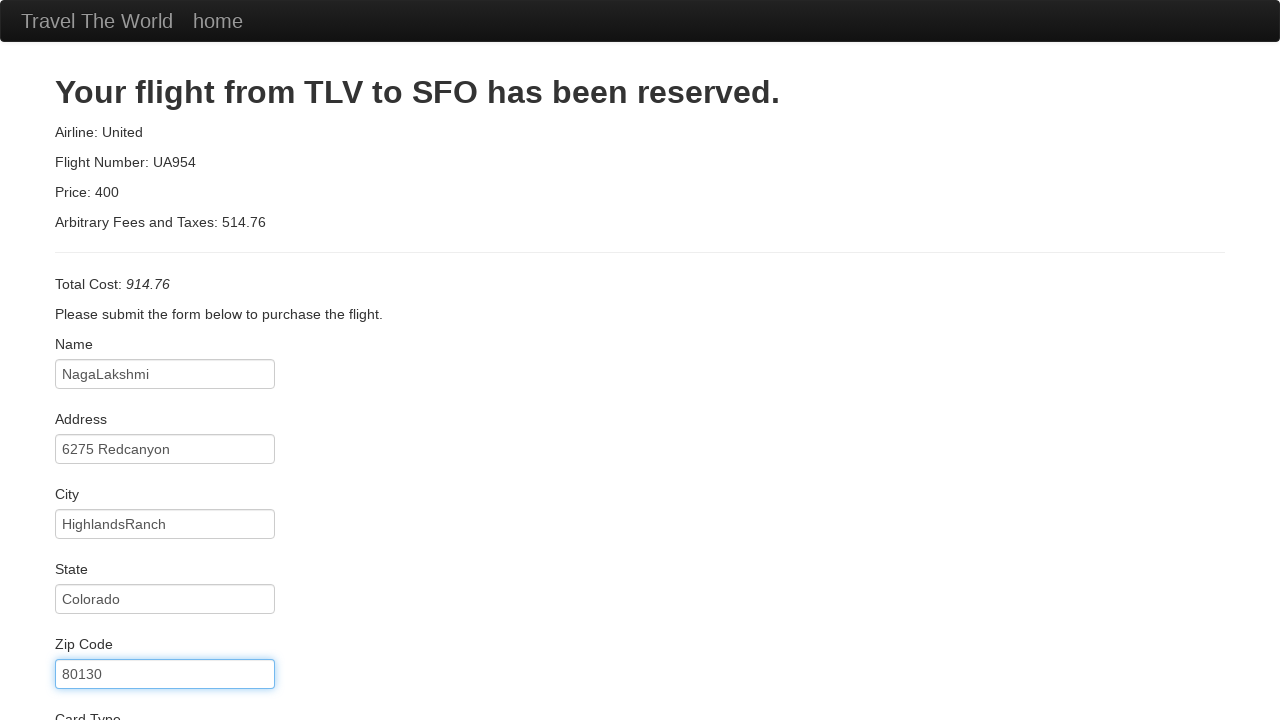

Filled in credit card number on #creditCardNumber
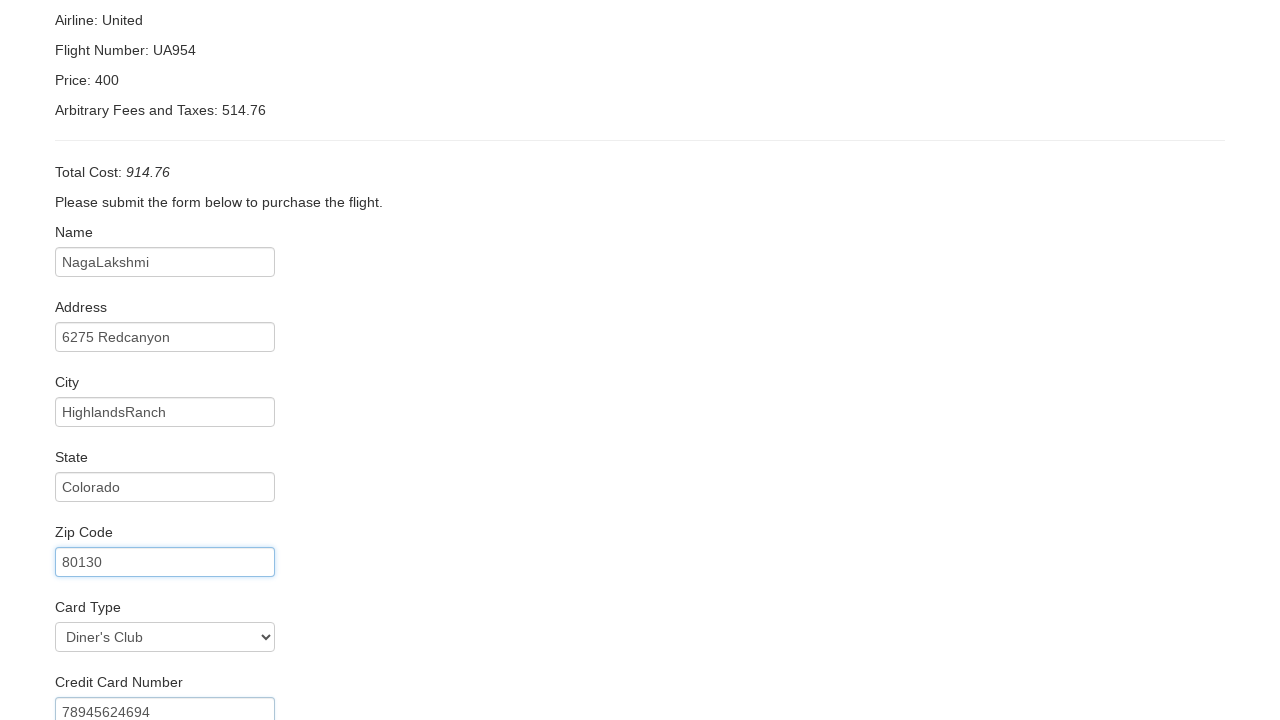

Filled in credit card month '9' on #creditCardMonth
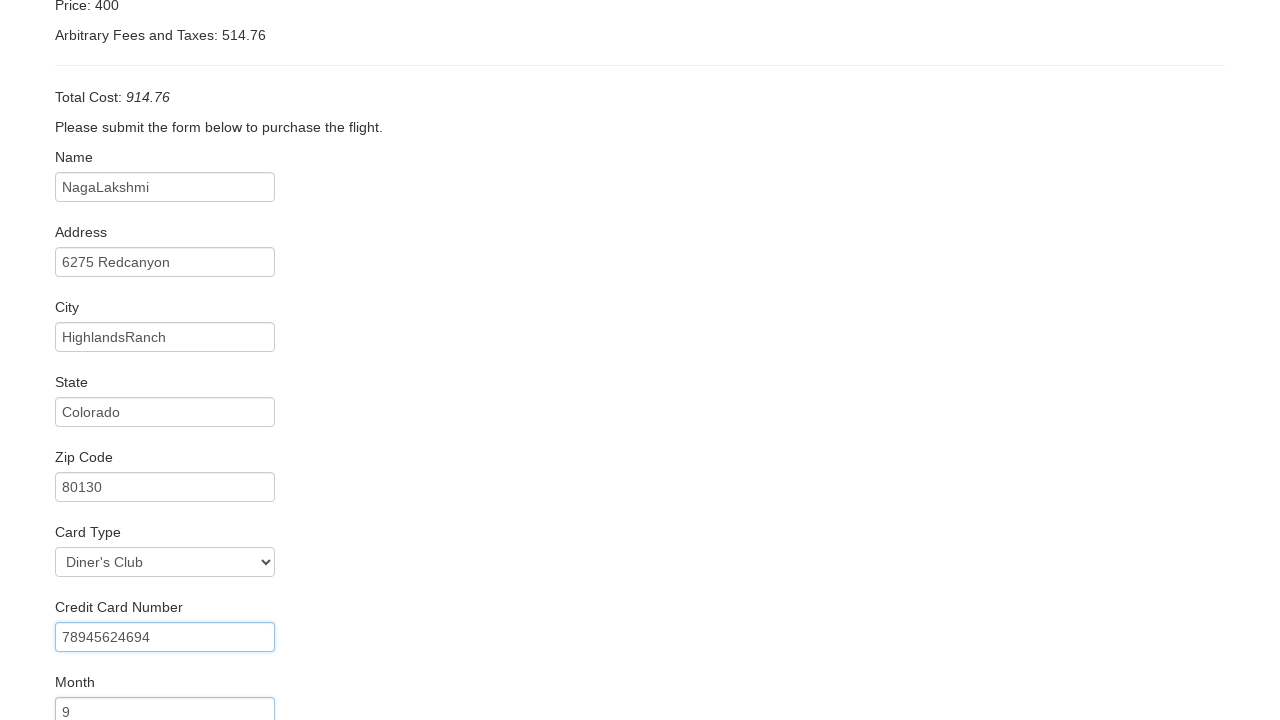

Filled in credit card year '2016' on #creditCardYear
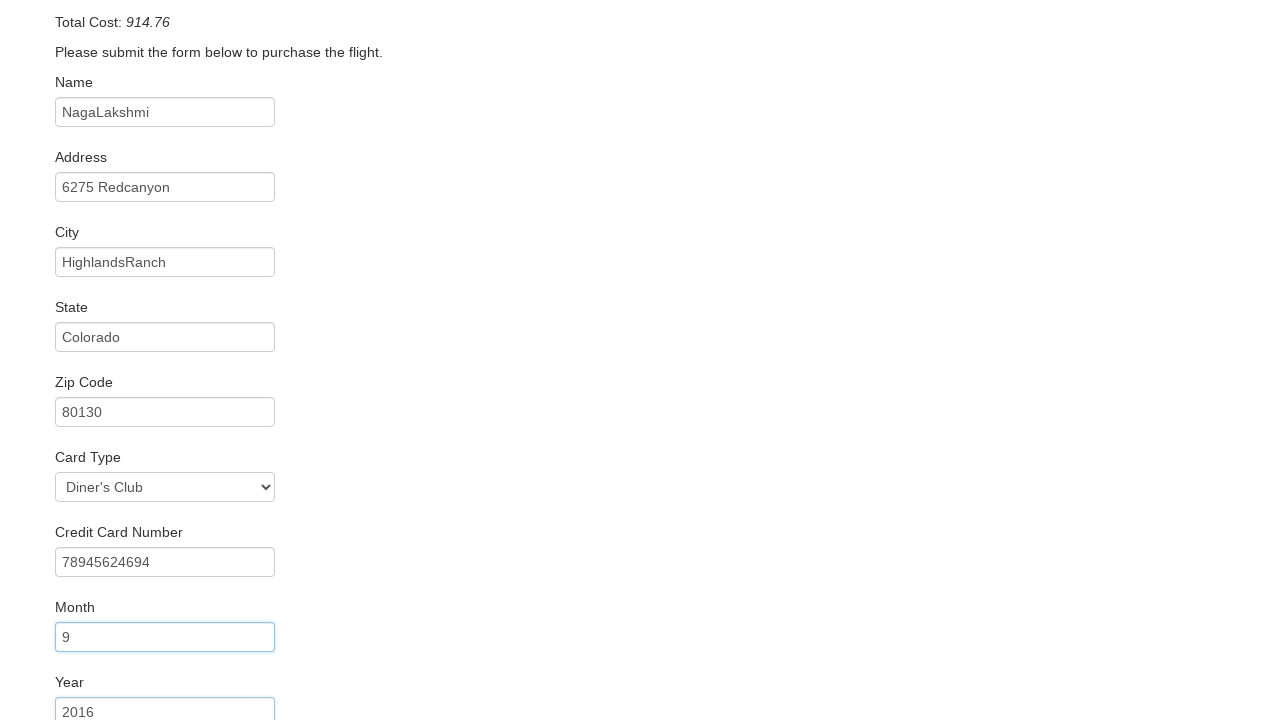

Filled in name on card 'yadla' on #nameOnCard
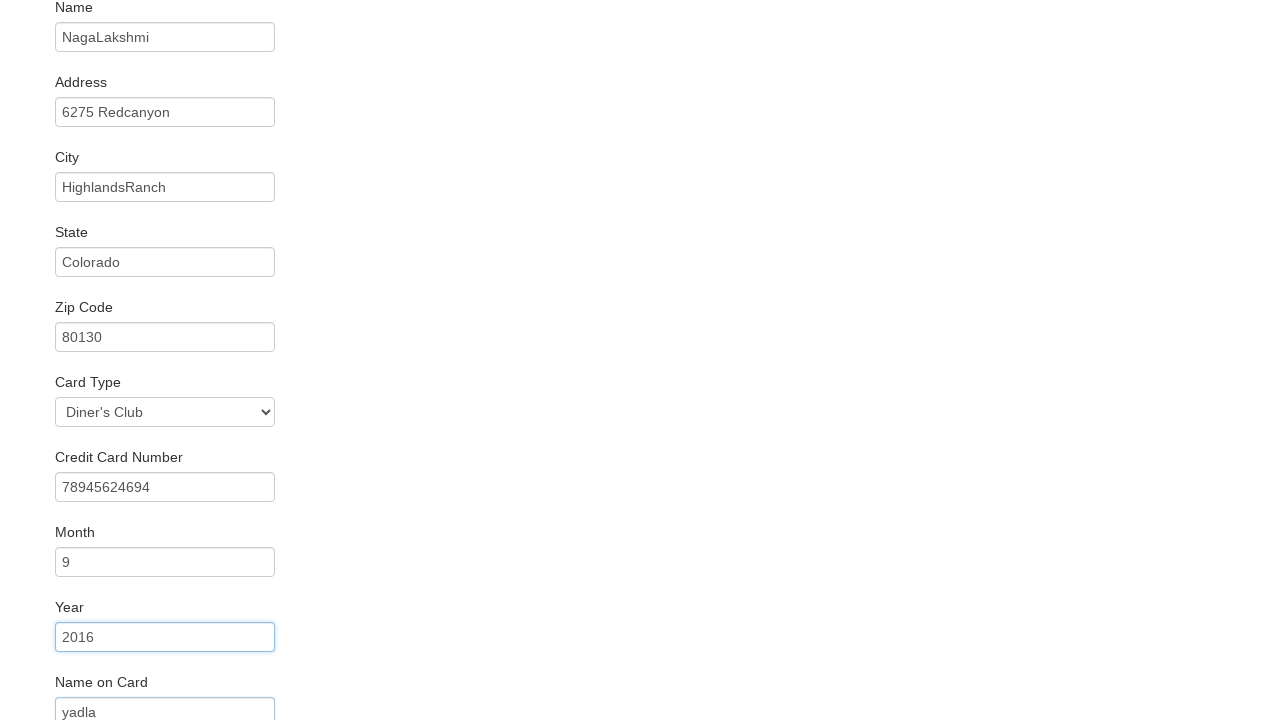

Clicked remember me checkbox at (62, 656) on #rememberMe
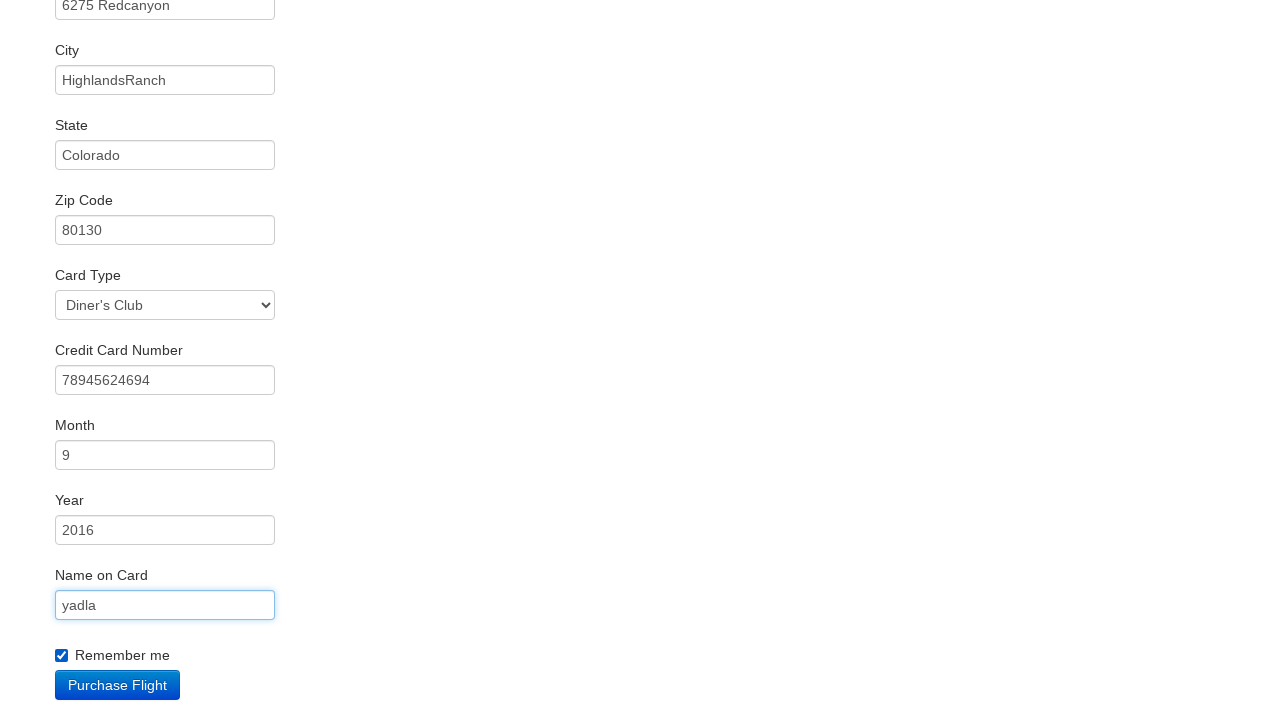

Clicked Purchase Flight button at (118, 685) on input[value='Purchase Flight']
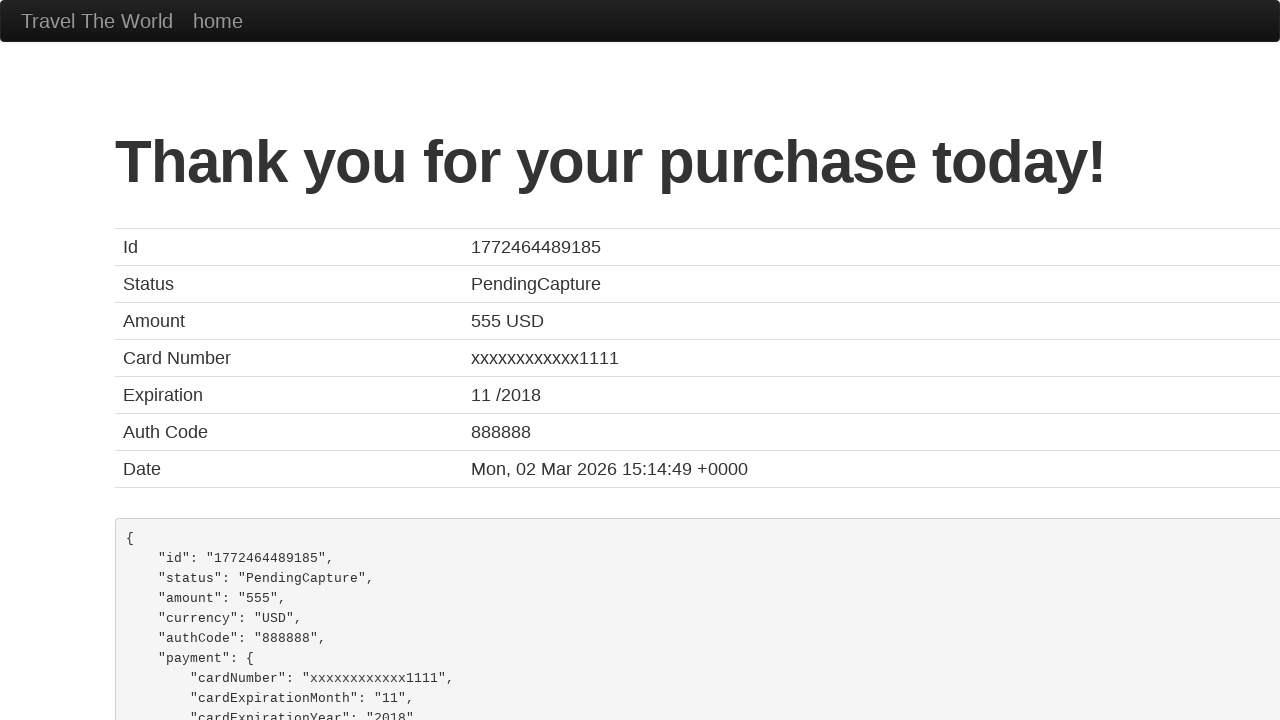

Confirmation page loaded successfully
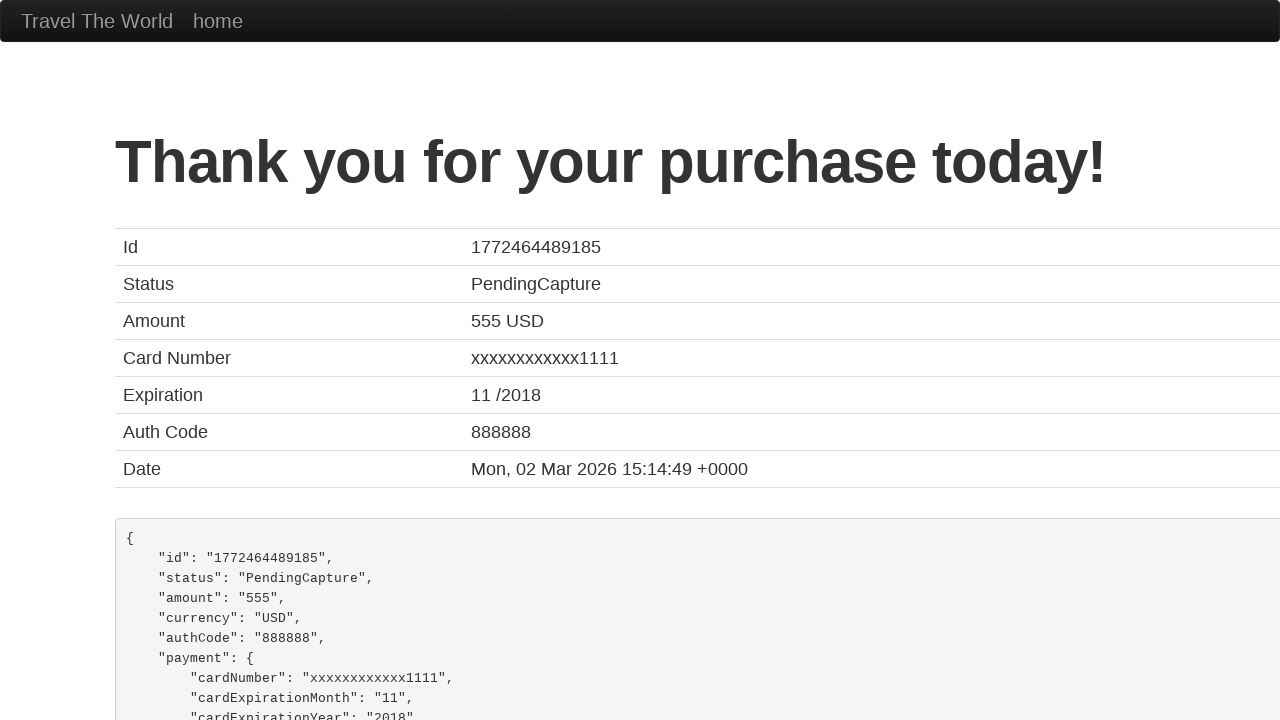

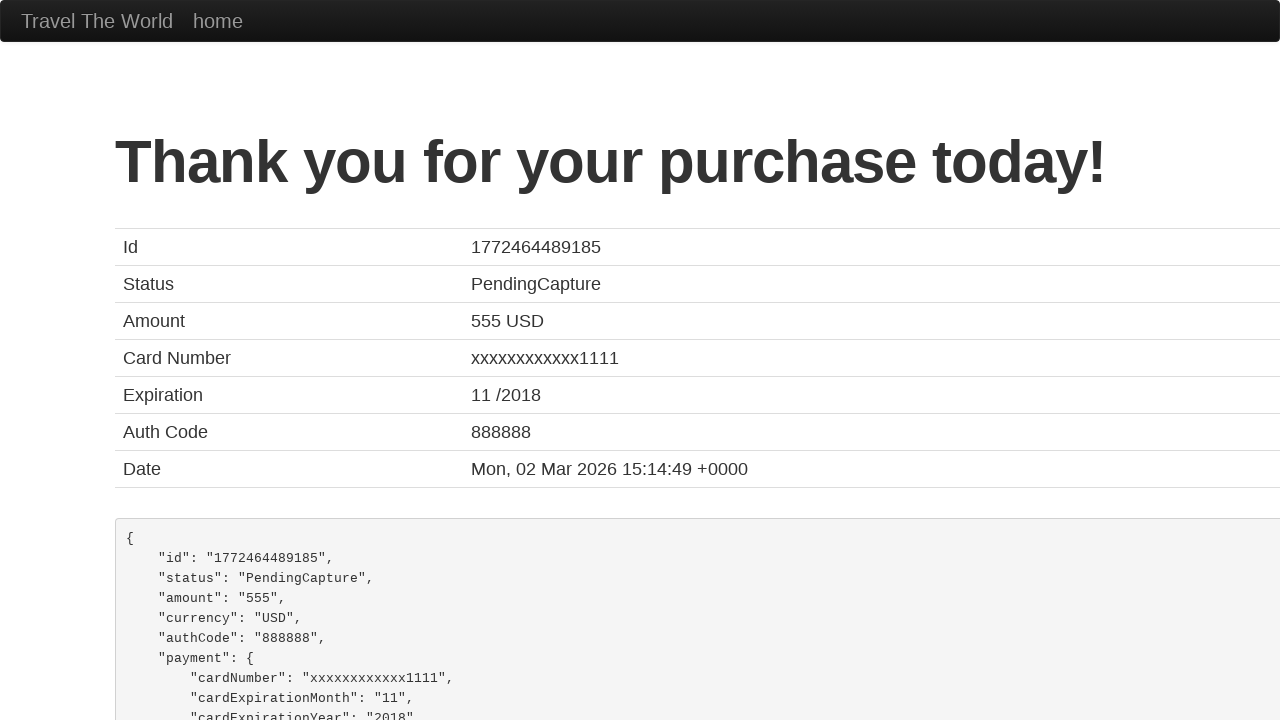